Tests that the Haberler (News) page loads successfully and contains expected heading text

Starting URL: https://egundem.com/haberler

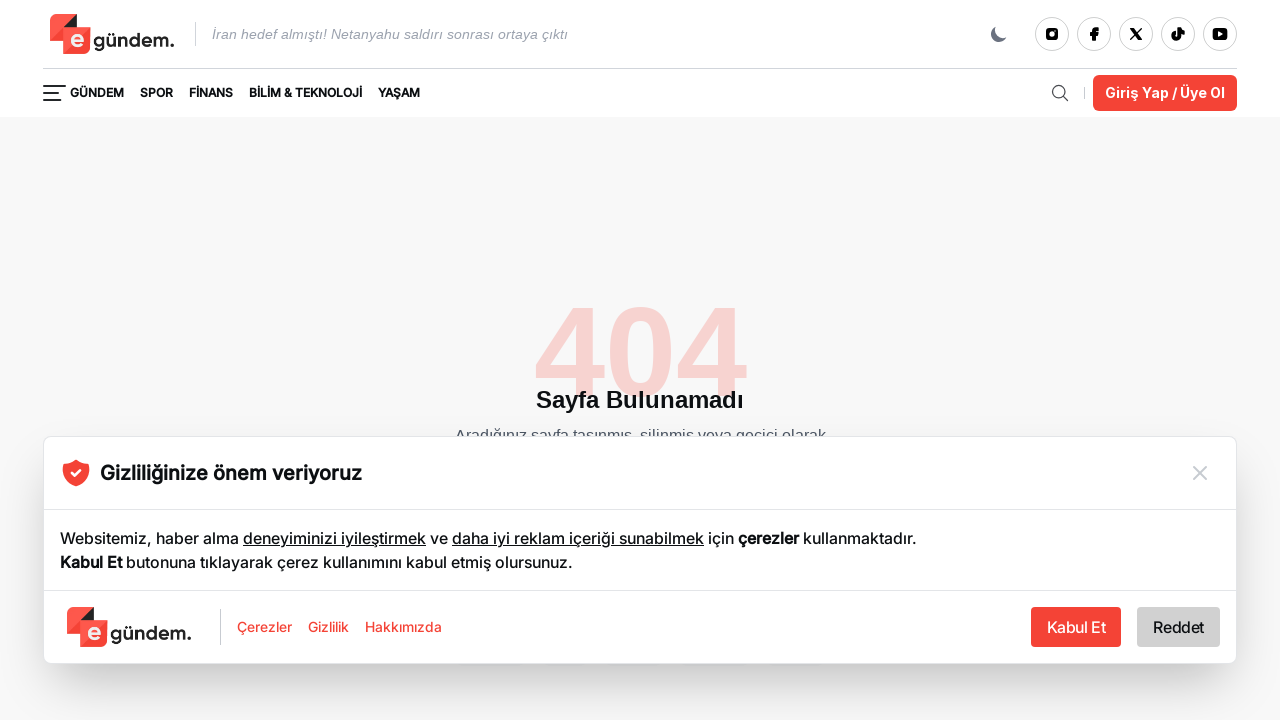

Waited for h1 heading to be visible on Haberler page
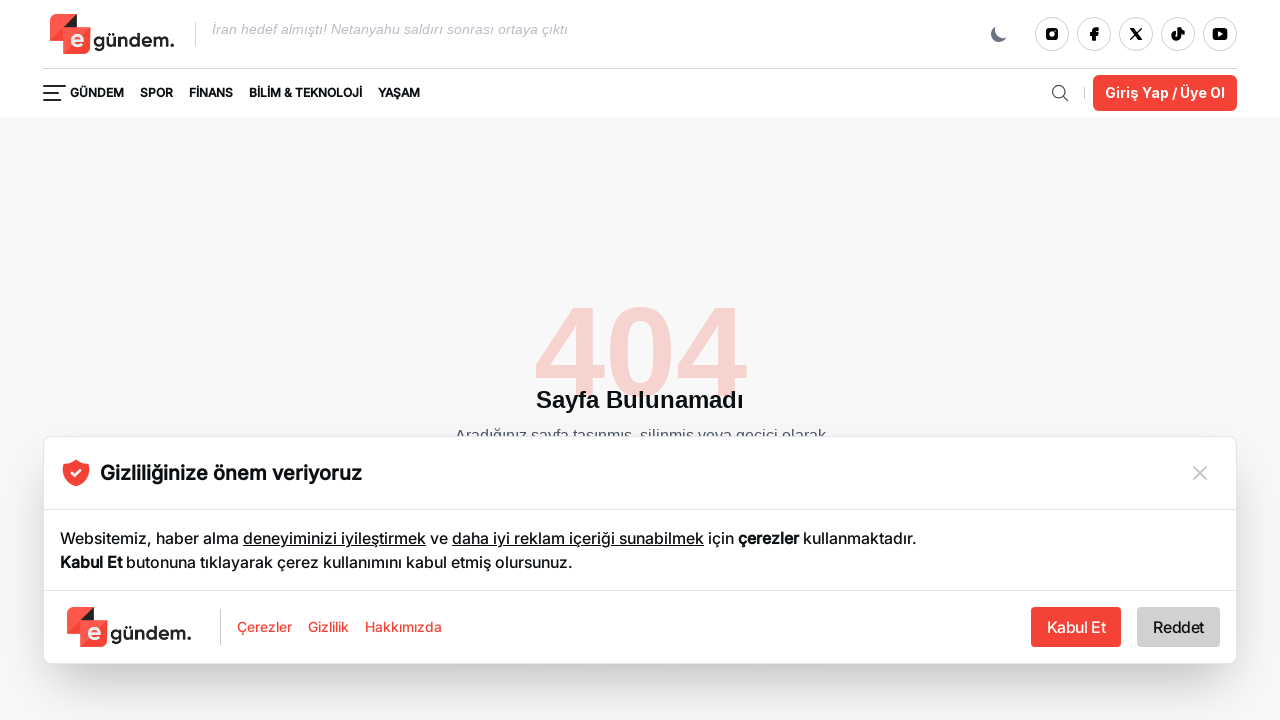

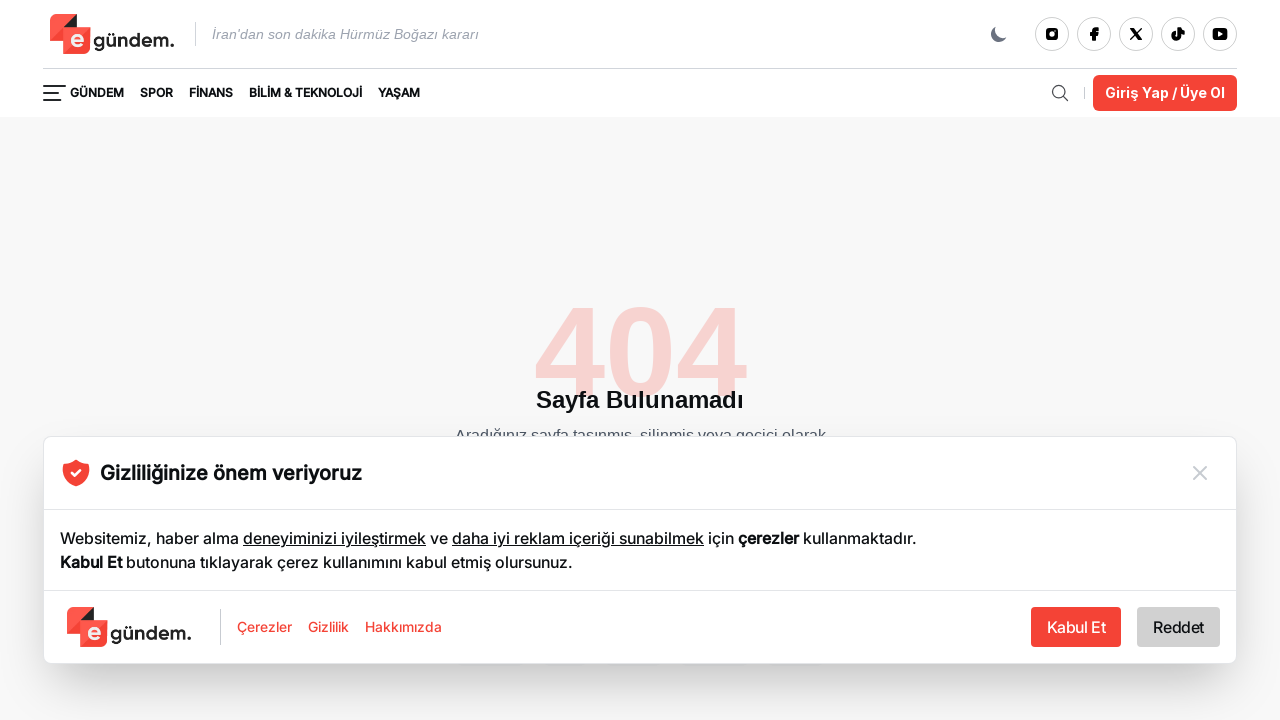